Tests browser forward navigation by going back then forward through history

Starting URL: https://www.selenium.dev/selenium/web/mouse_interaction.html

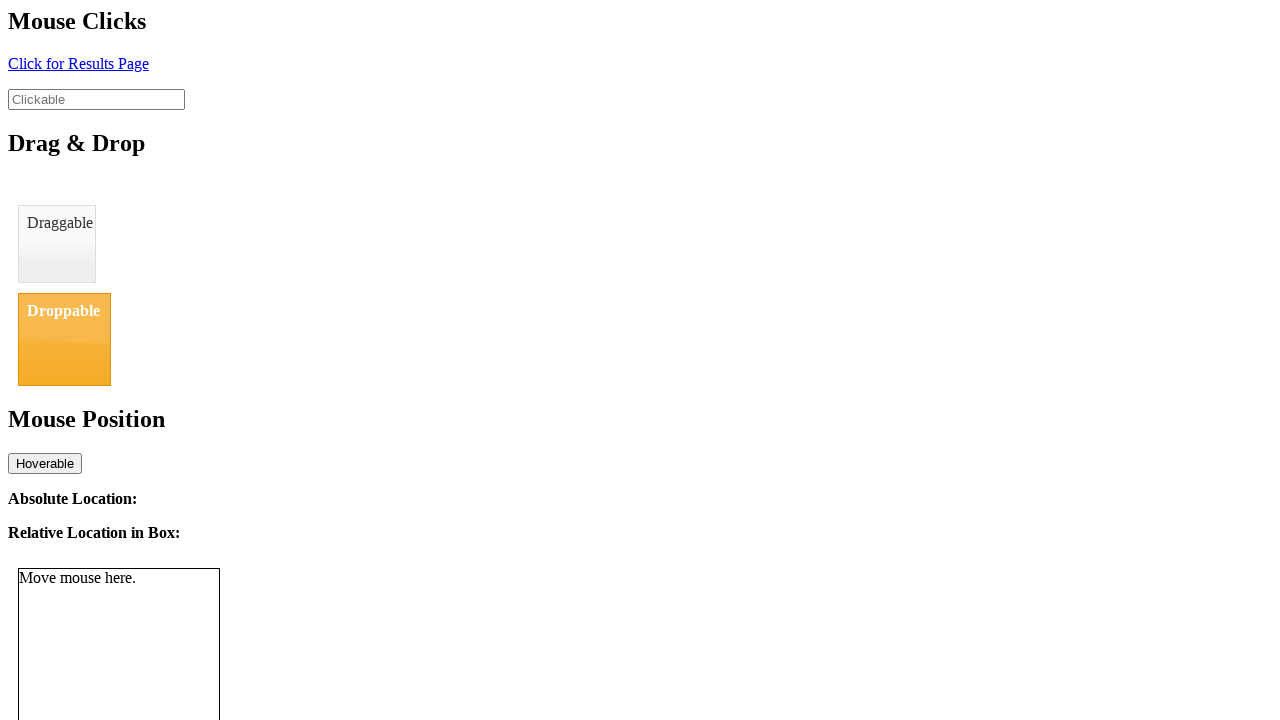

Clicked link to navigate away from mouse interaction page at (78, 63) on #click
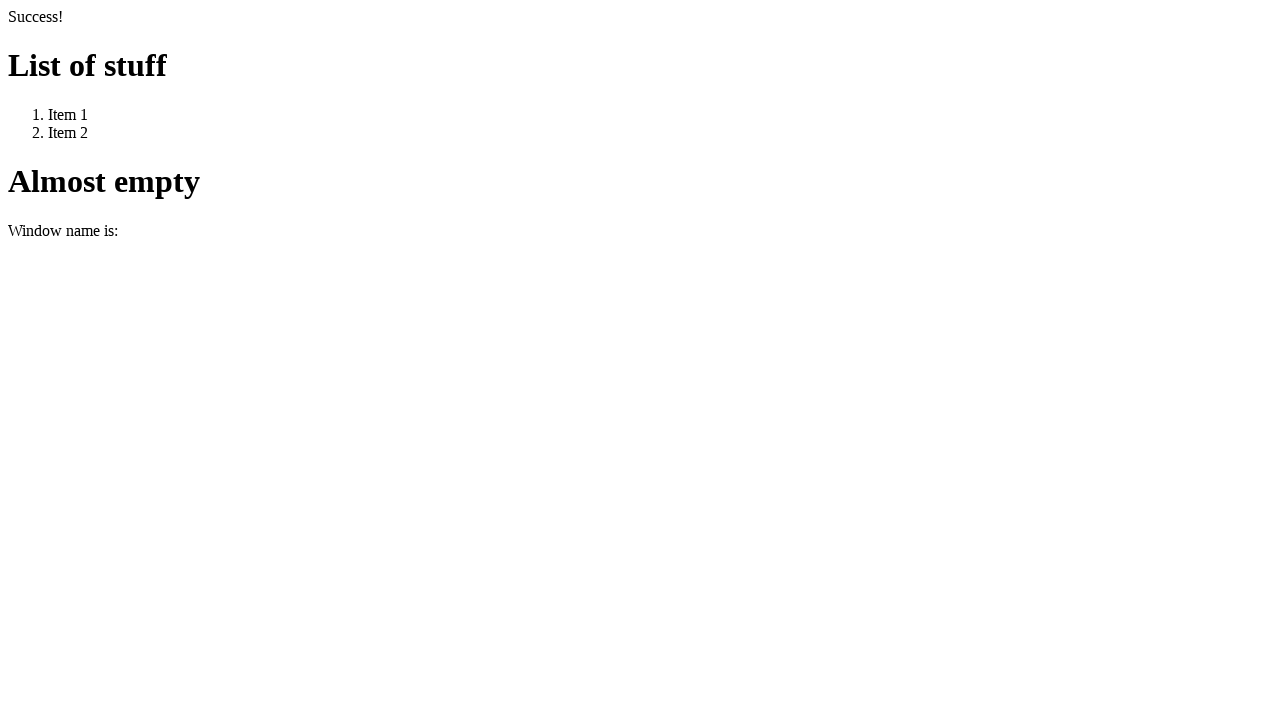

Waited for page to load after clicking link
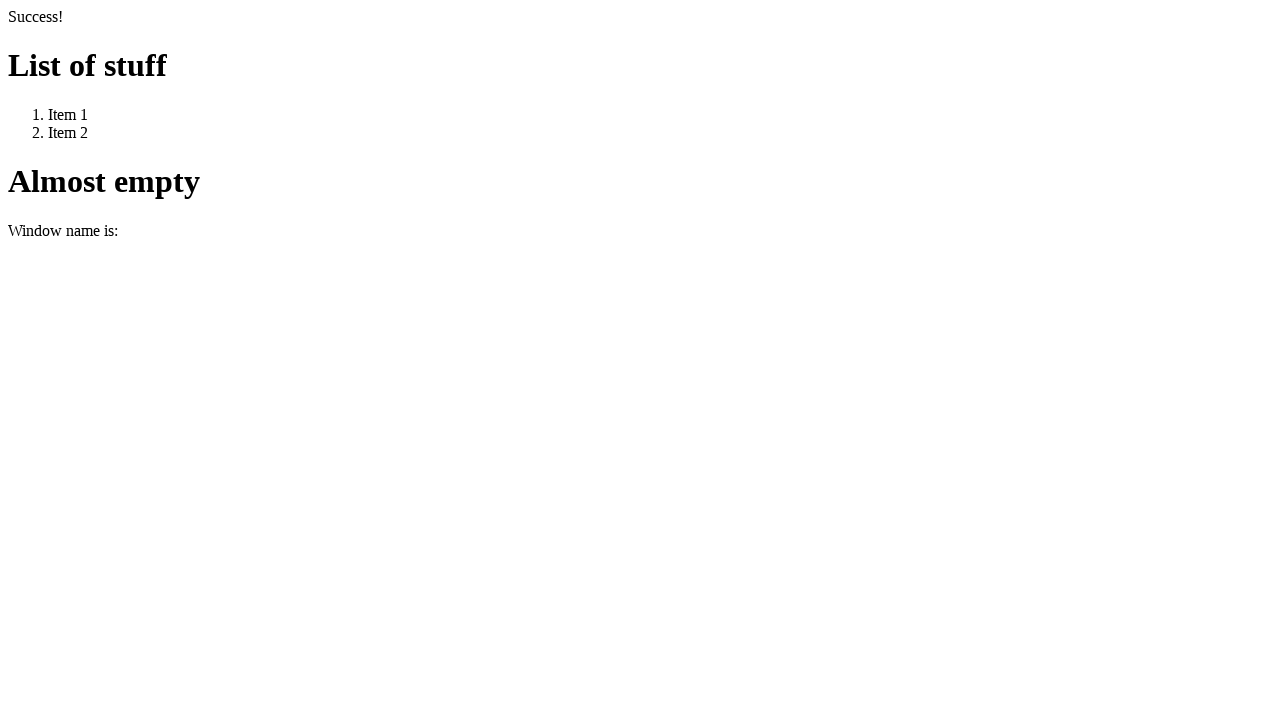

Navigated back to mouse interaction page
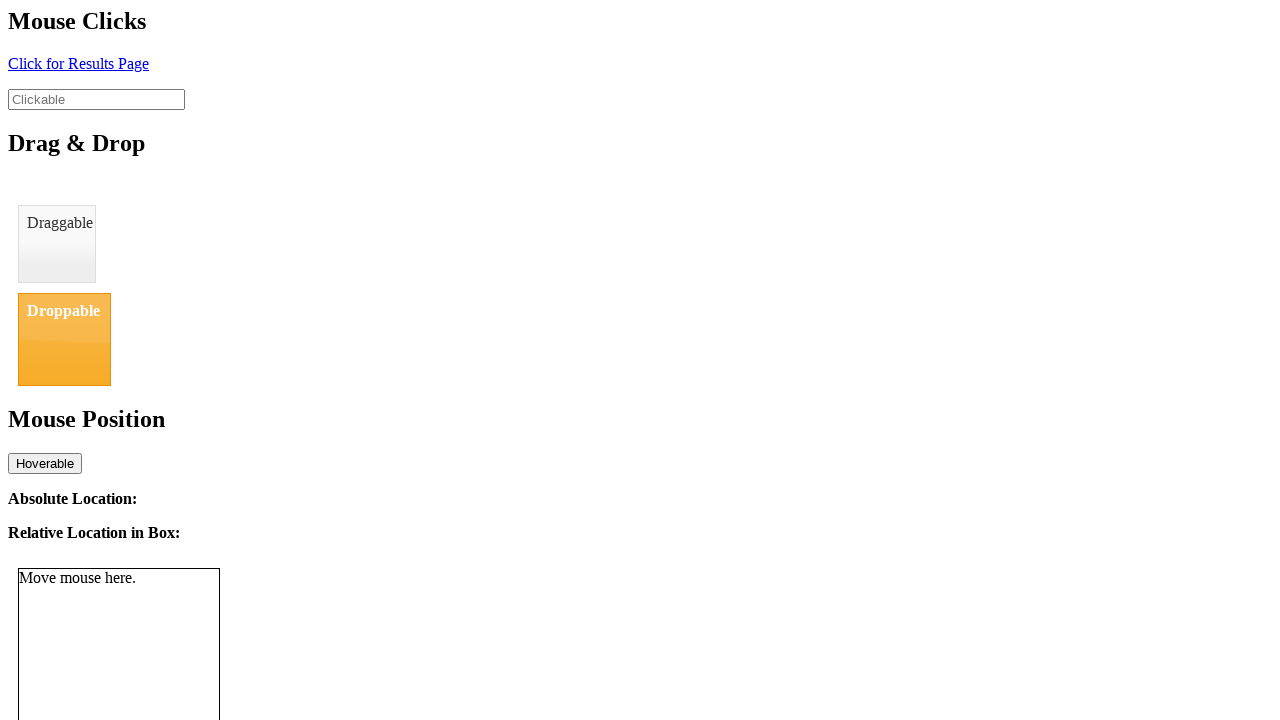

Waited for page to load after going back
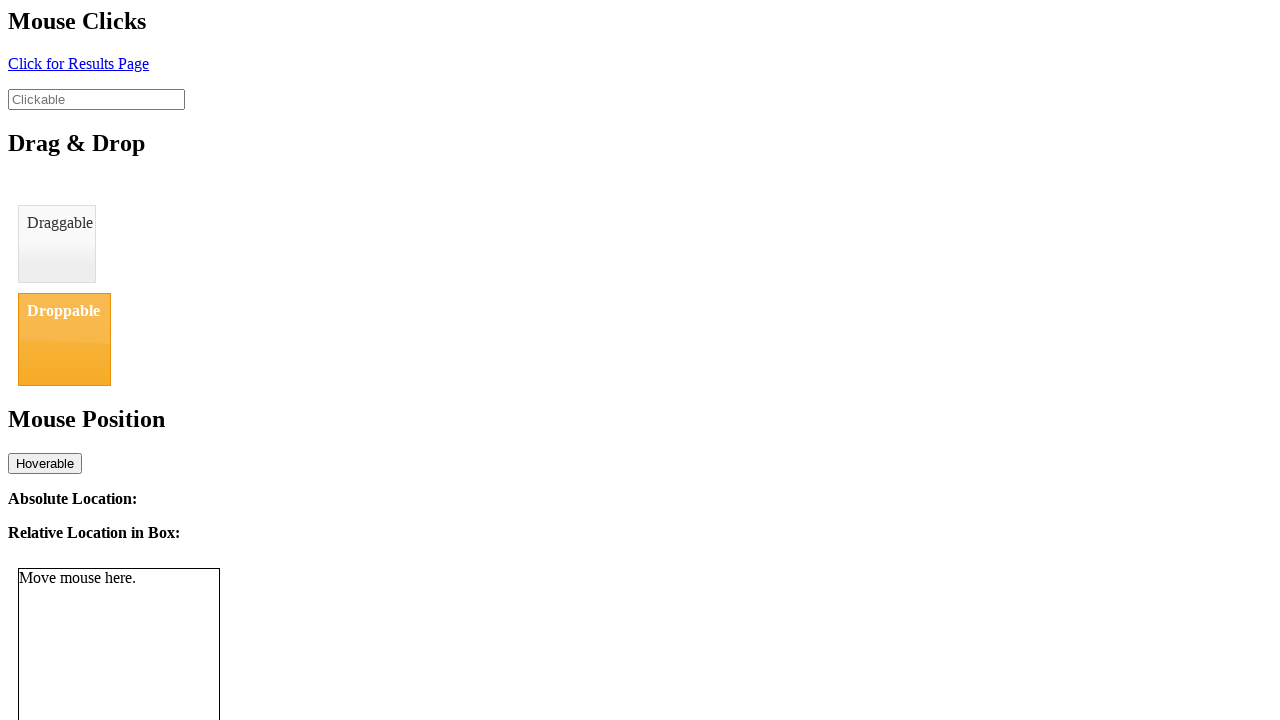

Navigated forward through browser history
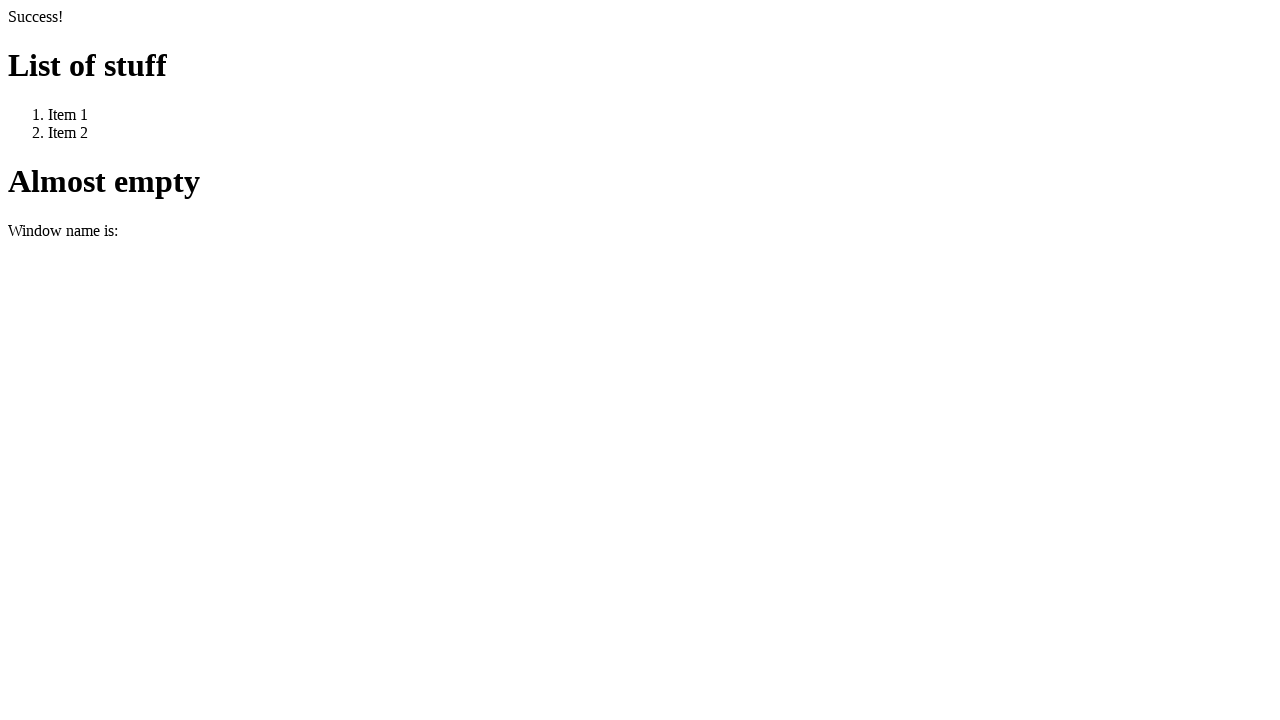

Waited for page to load after going forward
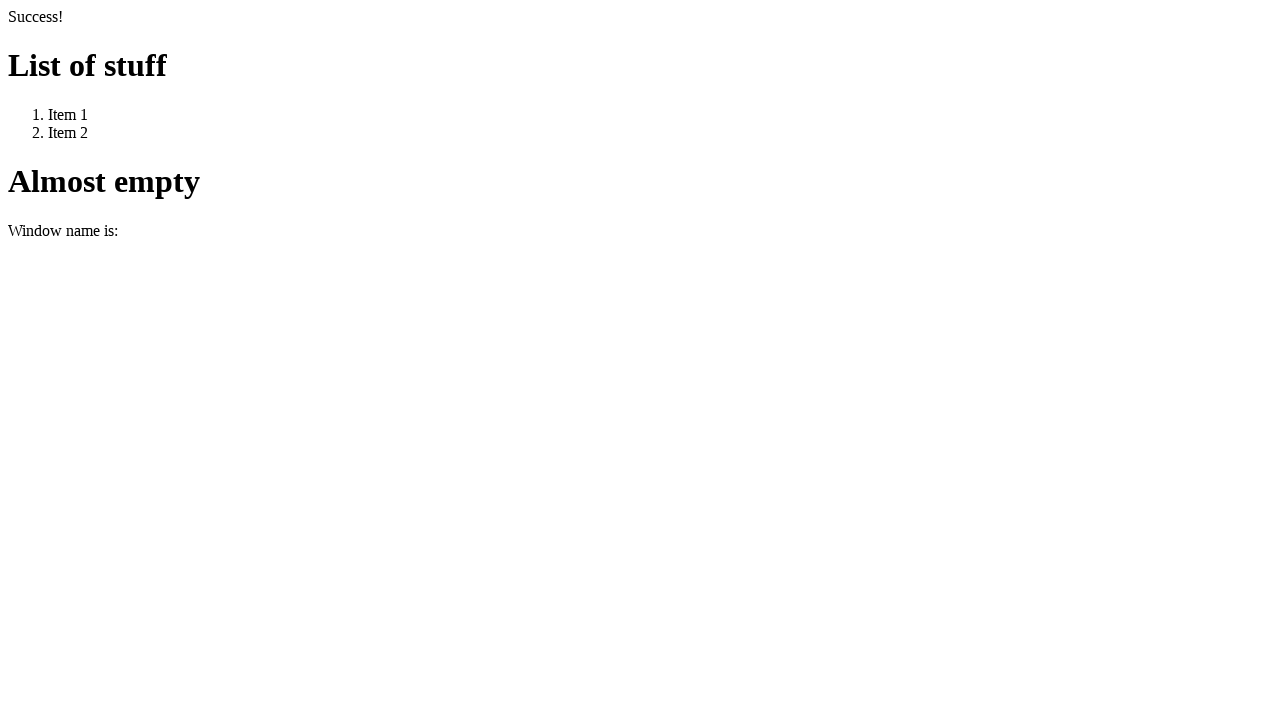

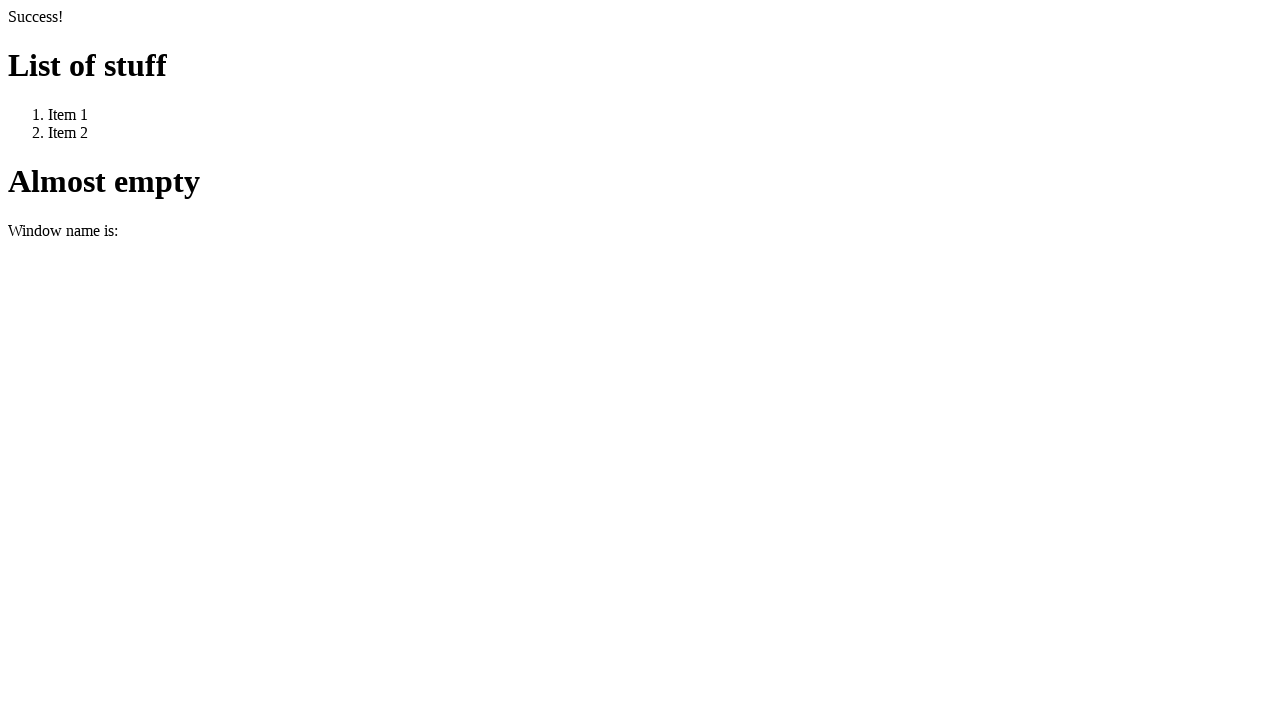